Tests the practice form on DemoQA by filling out all form fields including personal information, date of birth, subjects, hobbies, address, and location dropdowns, then submitting the form.

Starting URL: https://demoqa.com/automation-practice-form

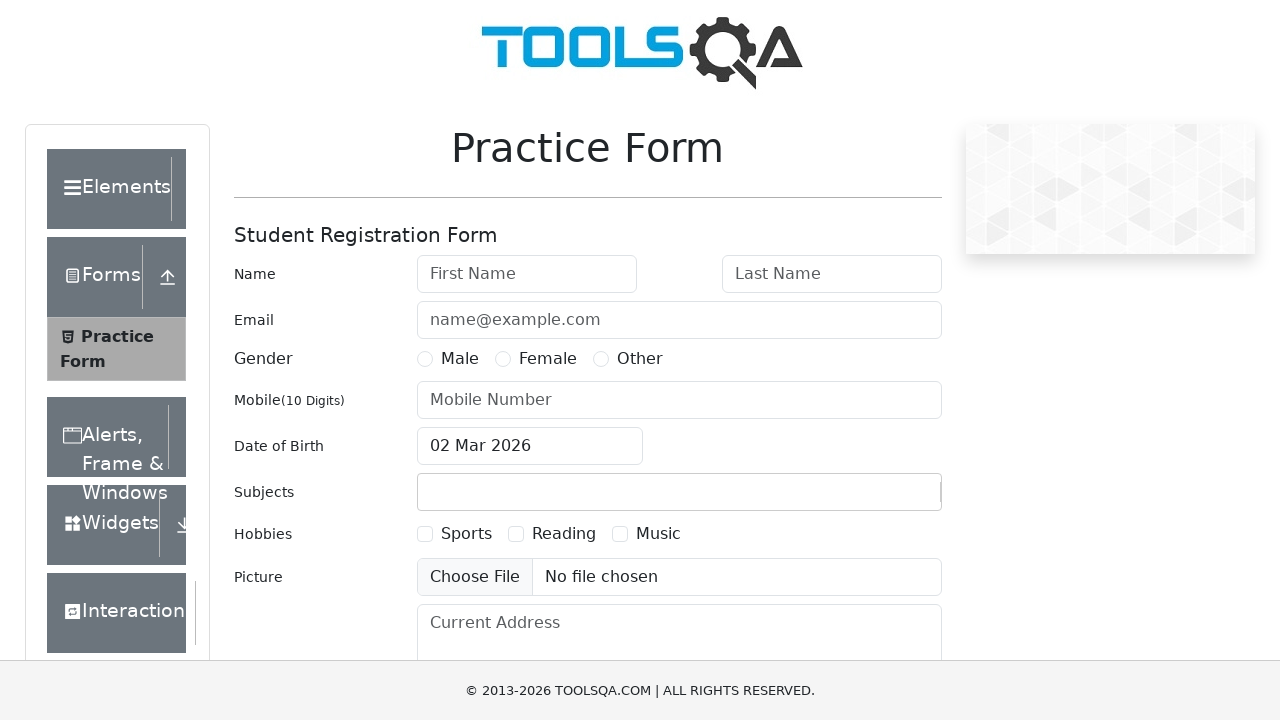

Filled first name field with 'Nguyen' on #firstName
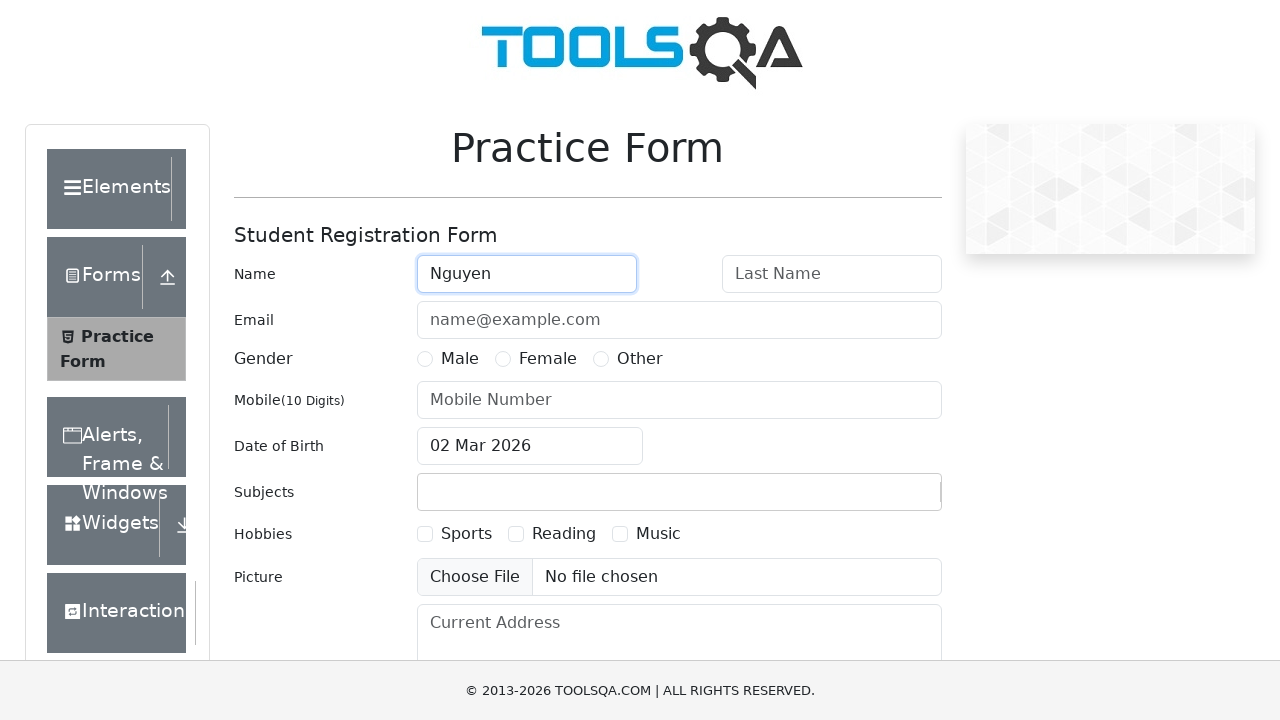

Filled last name field with 'Luong Hai Dang' on #lastName
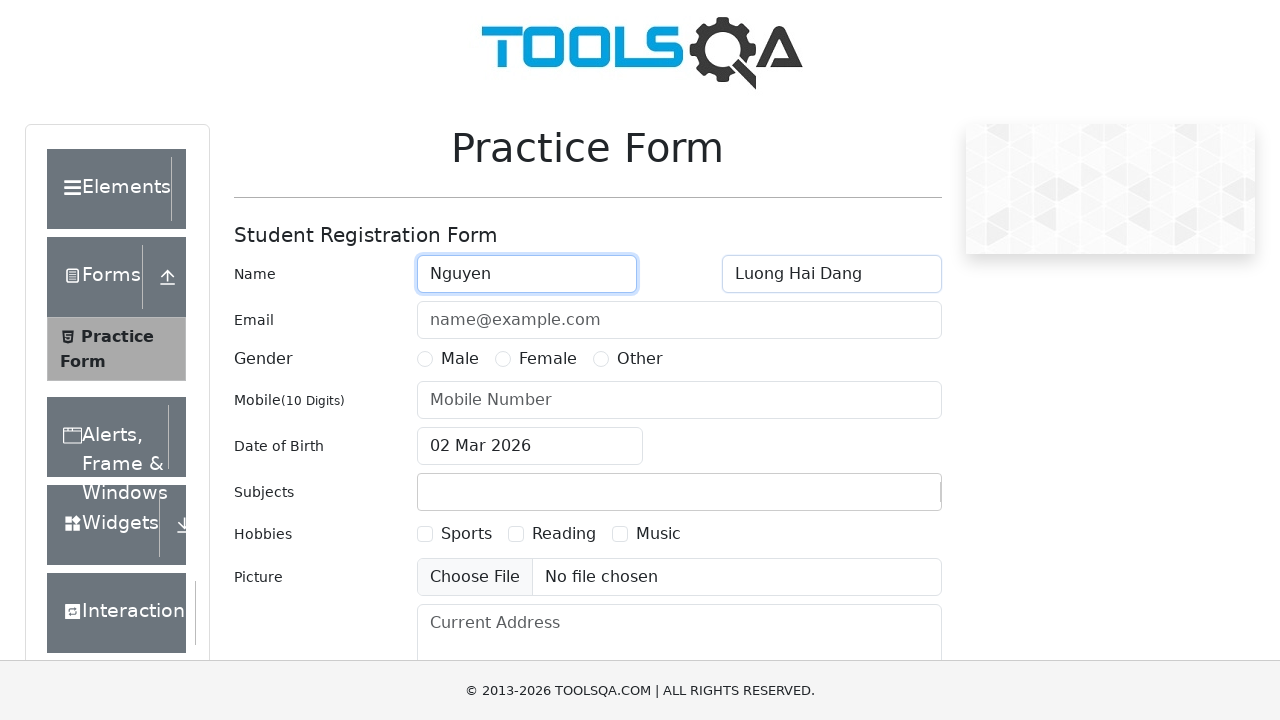

Filled email field with 'nguyenluonghaidang@example.com' on #userEmail
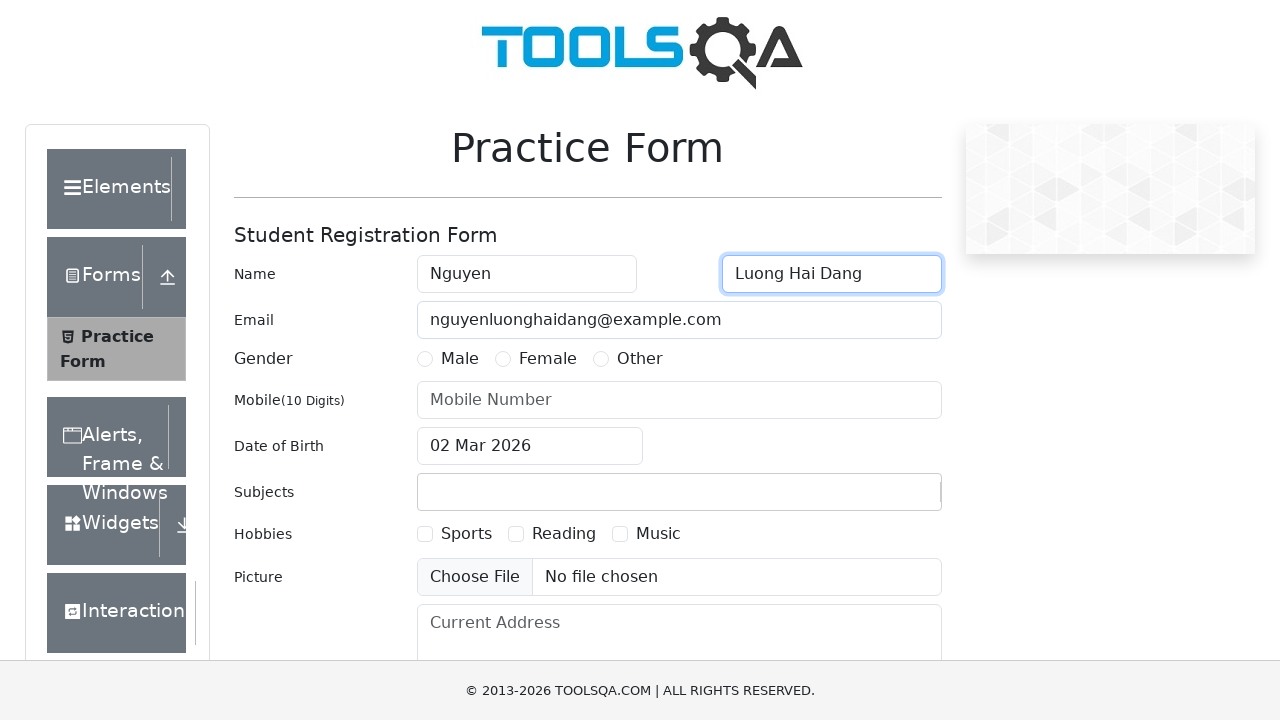

Selected Male gender option at (460, 359) on xpath=//label[text()='Male']
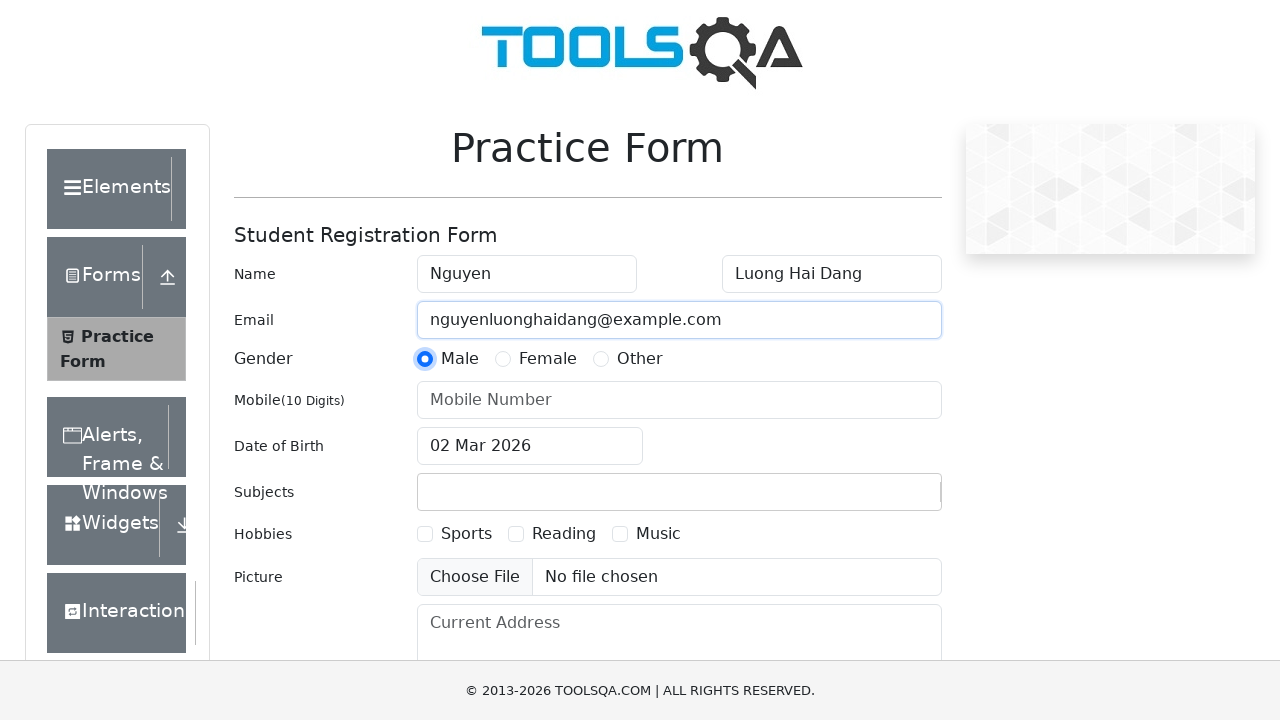

Filled mobile number field with '0123456789' on #userNumber
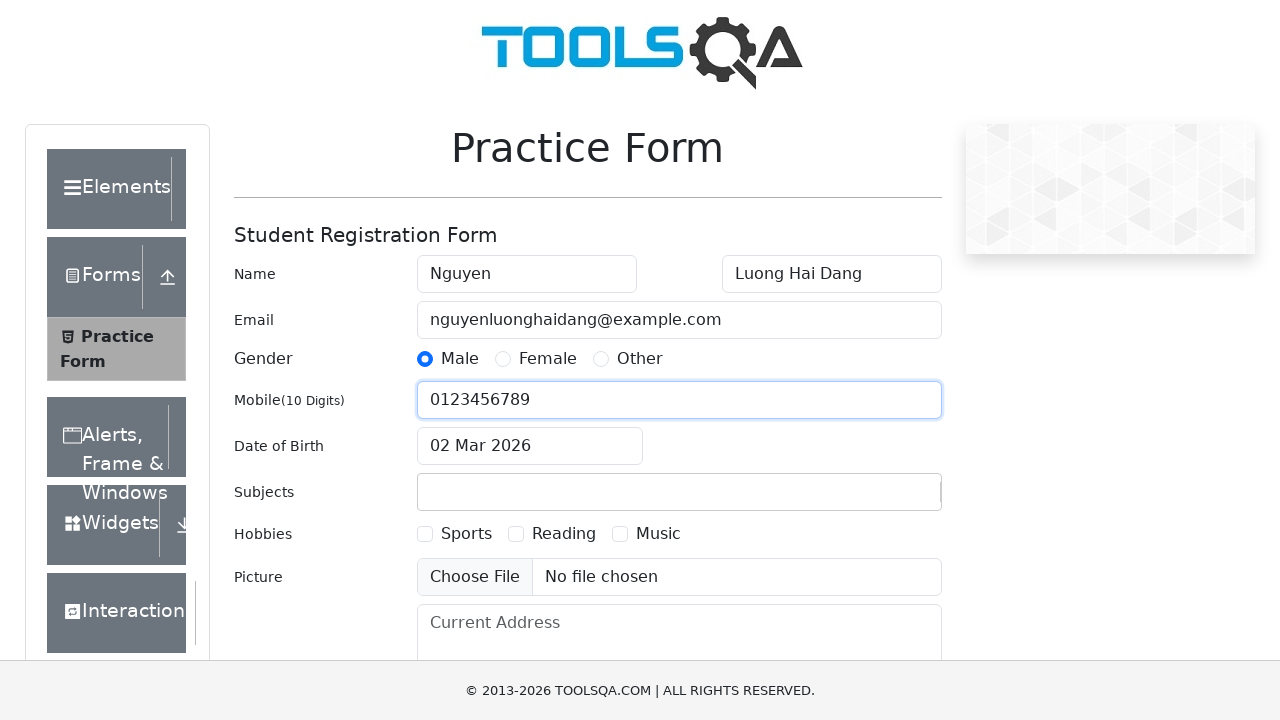

Clicked date of birth input field to open date picker at (530, 446) on #dateOfBirthInput
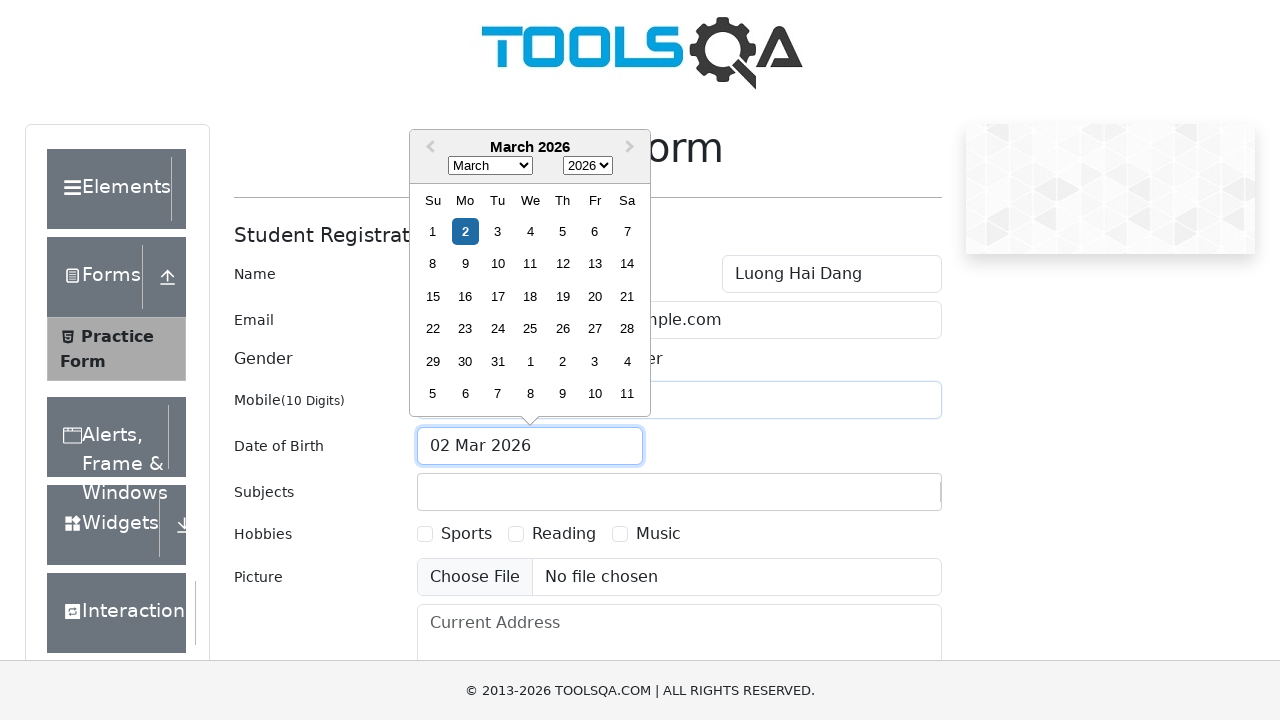

Selected year 2000 in date picker on .react-datepicker__year-select
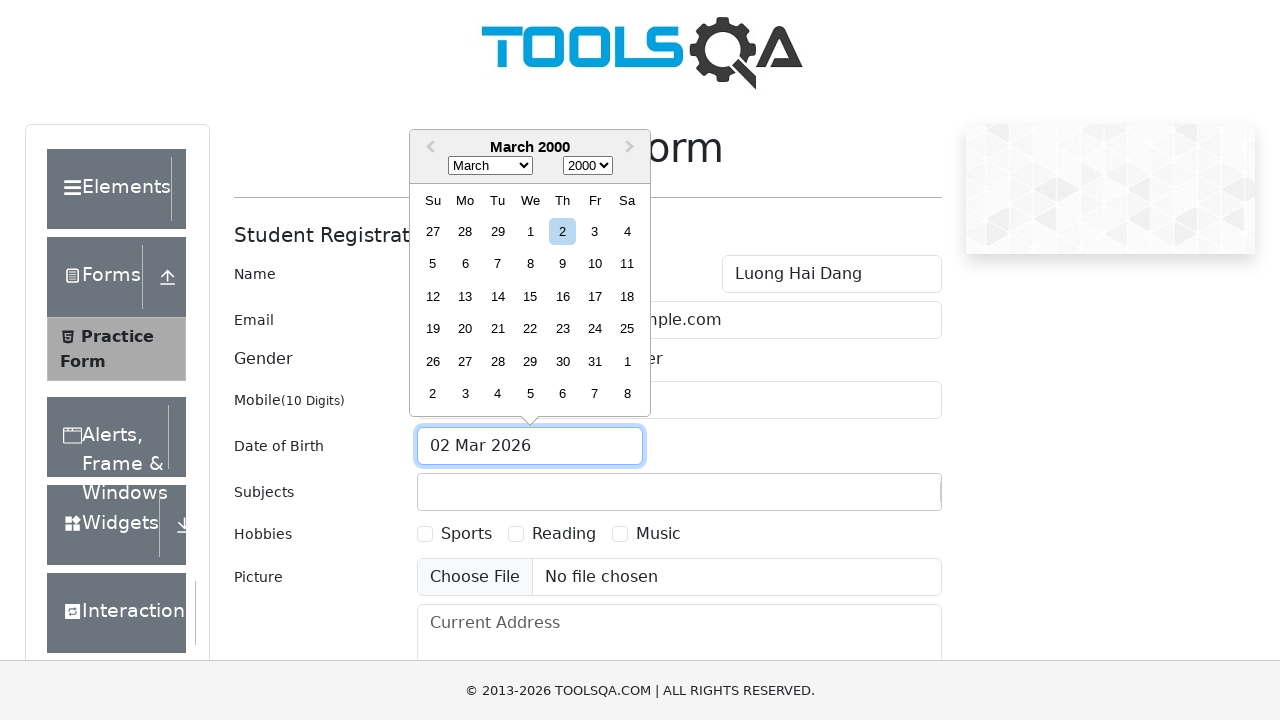

Selected month June (index 5) in date picker on .react-datepicker__month-select
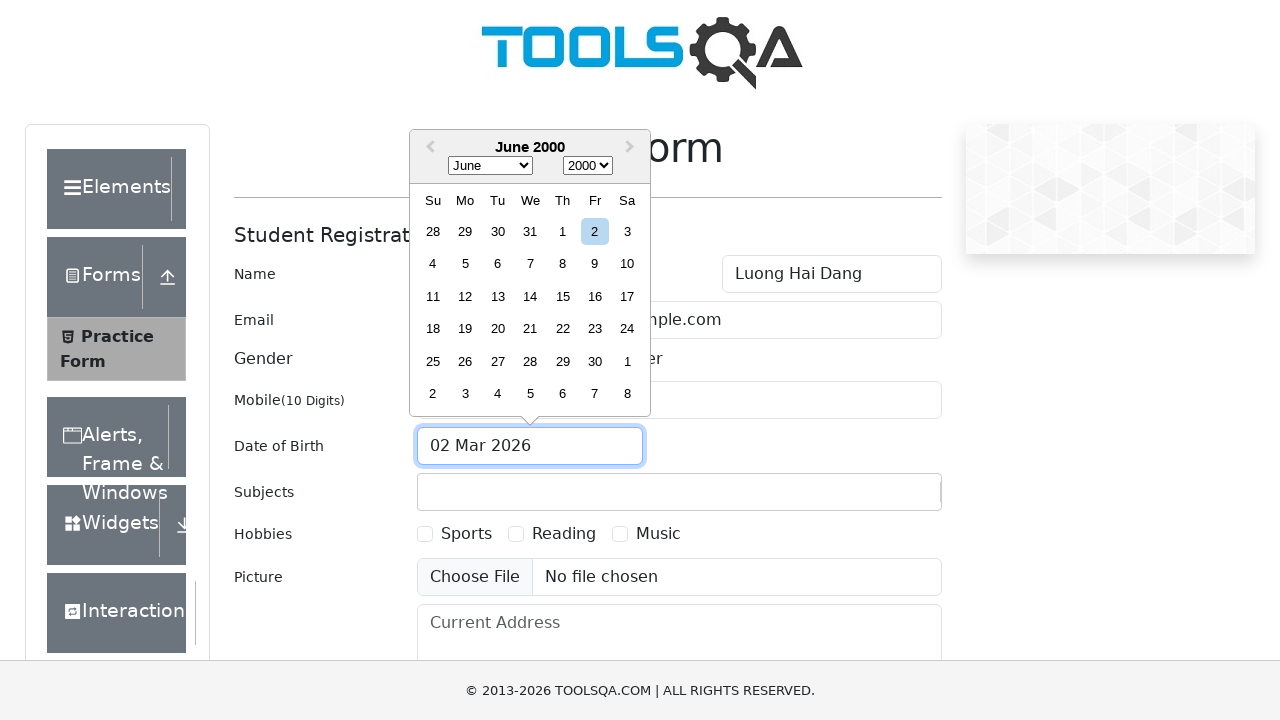

Selected day 15 in date picker at (562, 296) on .react-datepicker__day--015:not(.react-datepicker__day--outside-month)
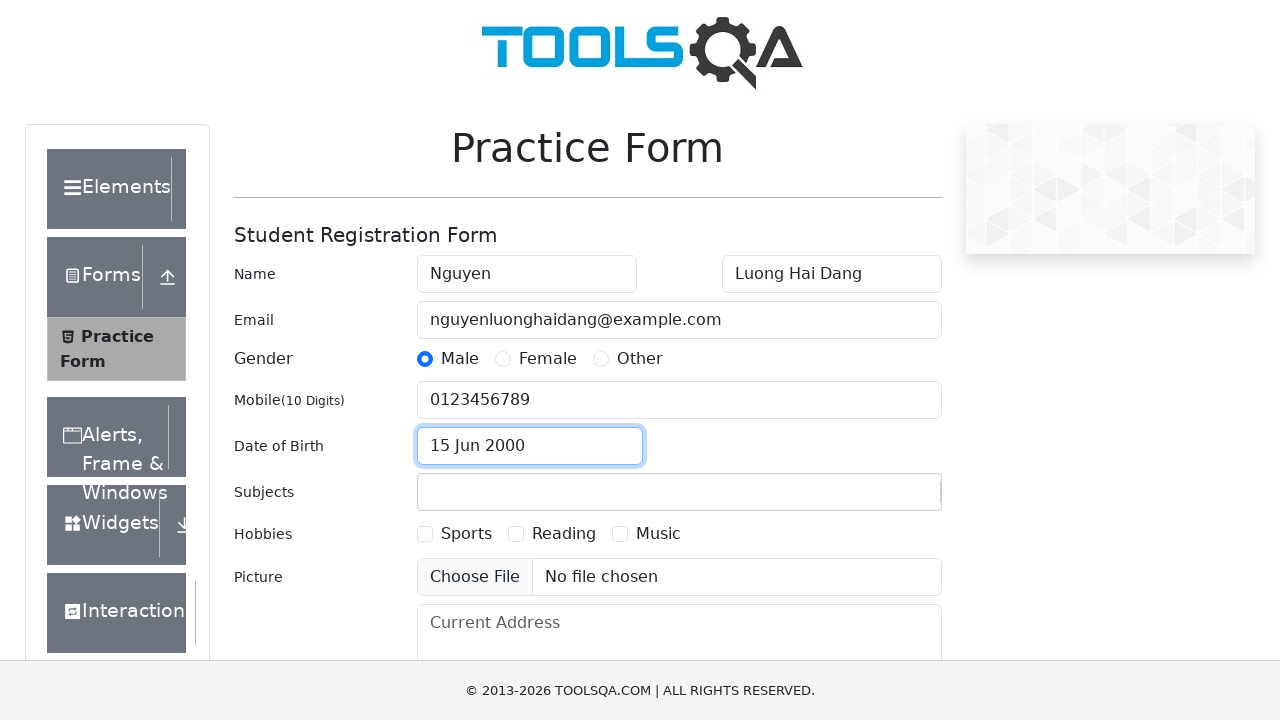

Filled subjects input with 'Maths' on #subjectsInput
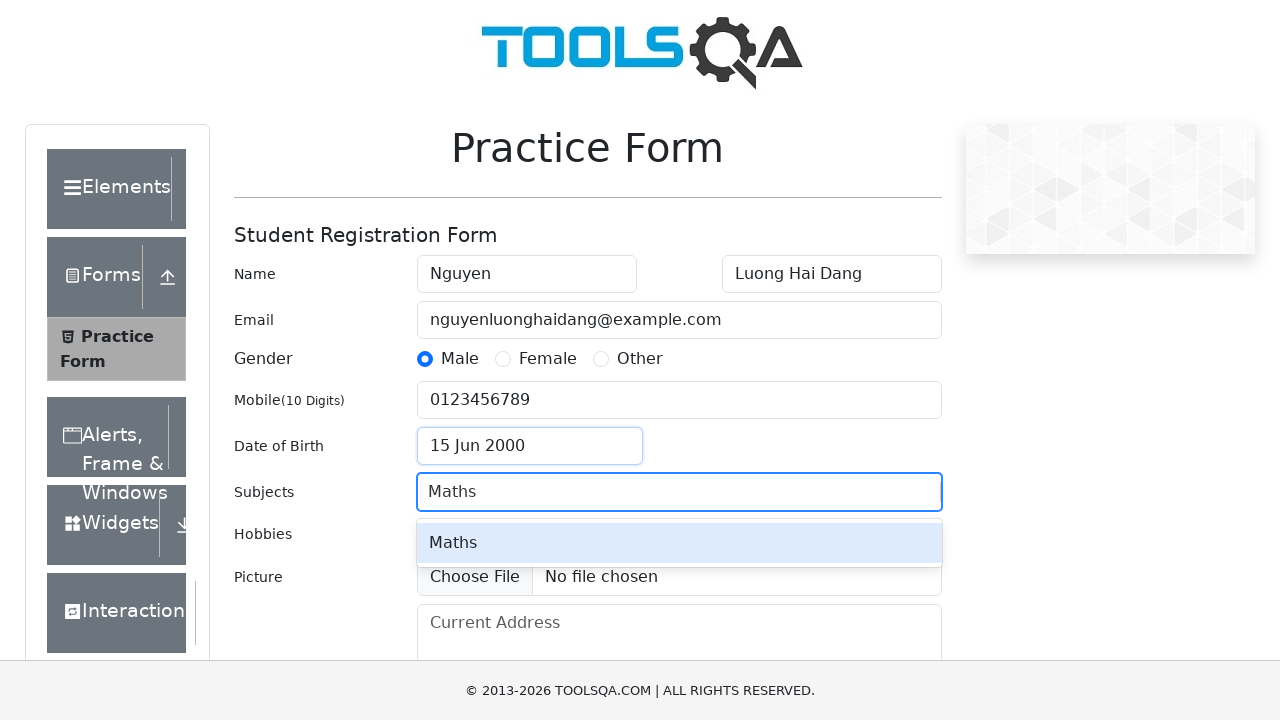

Pressed Enter to confirm Maths subject on #subjectsInput
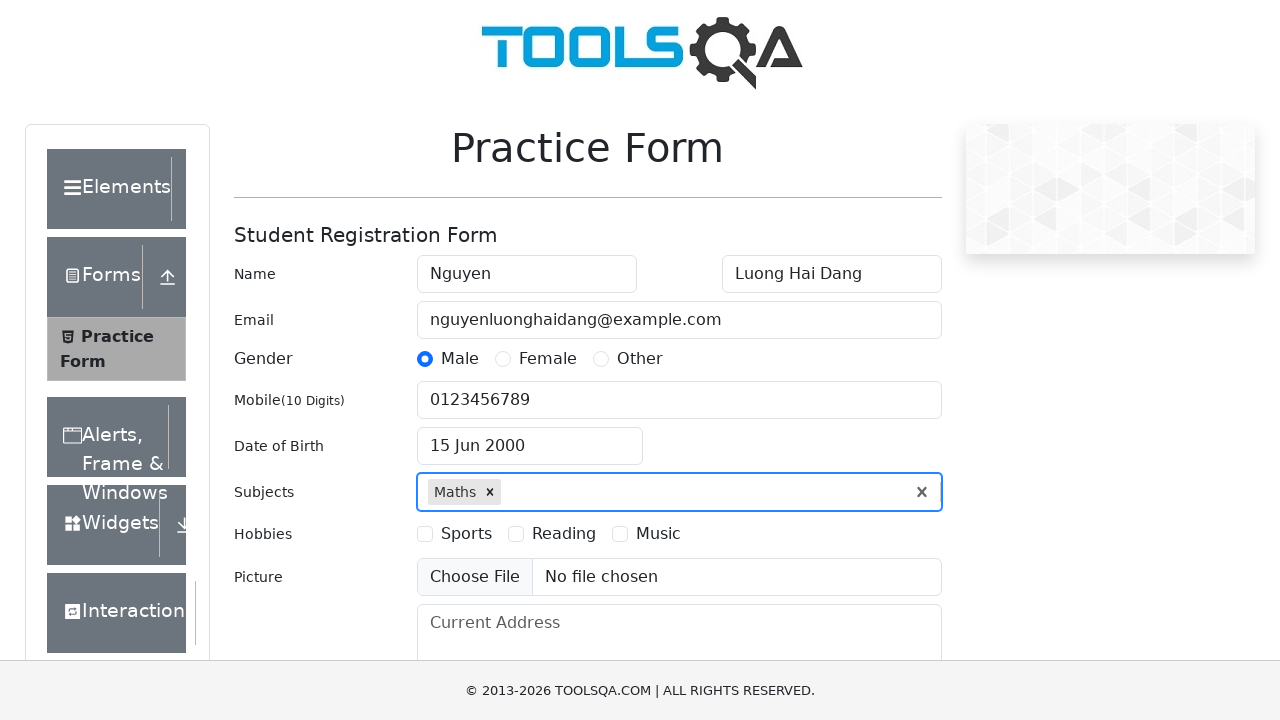

Selected Sports hobby checkbox at (466, 534) on xpath=//label[text()='Sports']
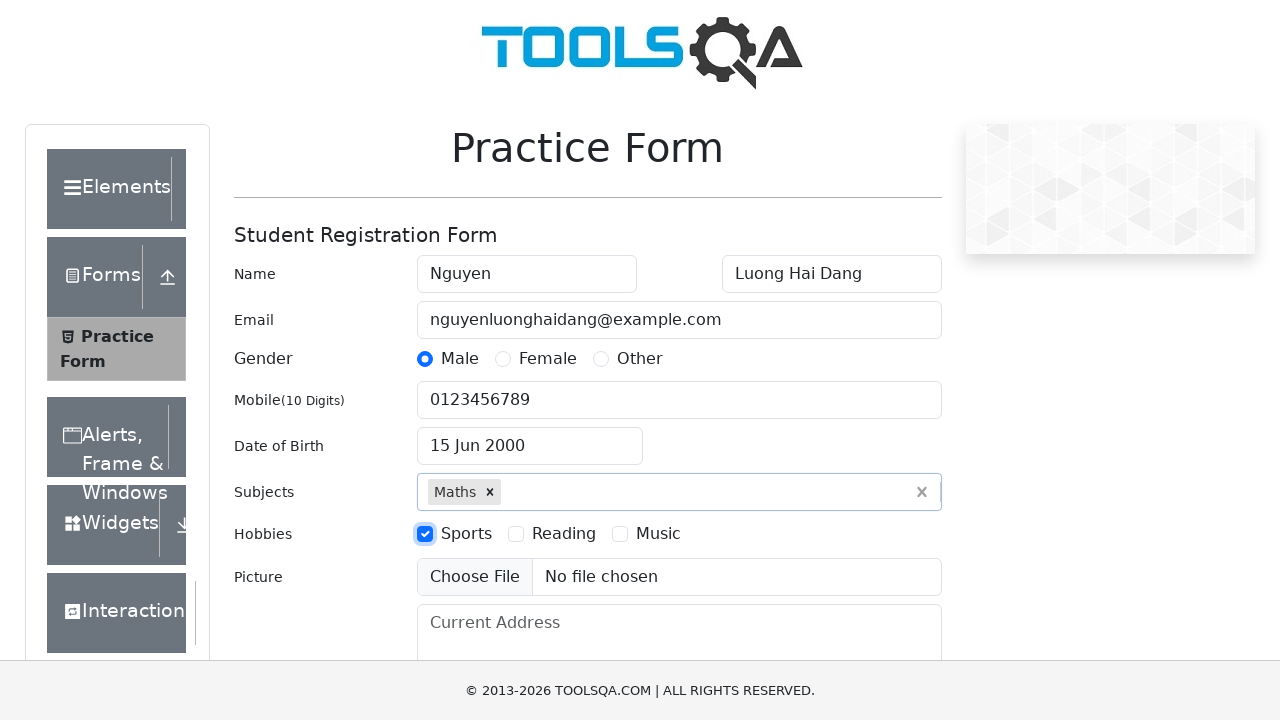

Filled current address field with '33 XoViet Street, DaNang, Vietnam' on #currentAddress
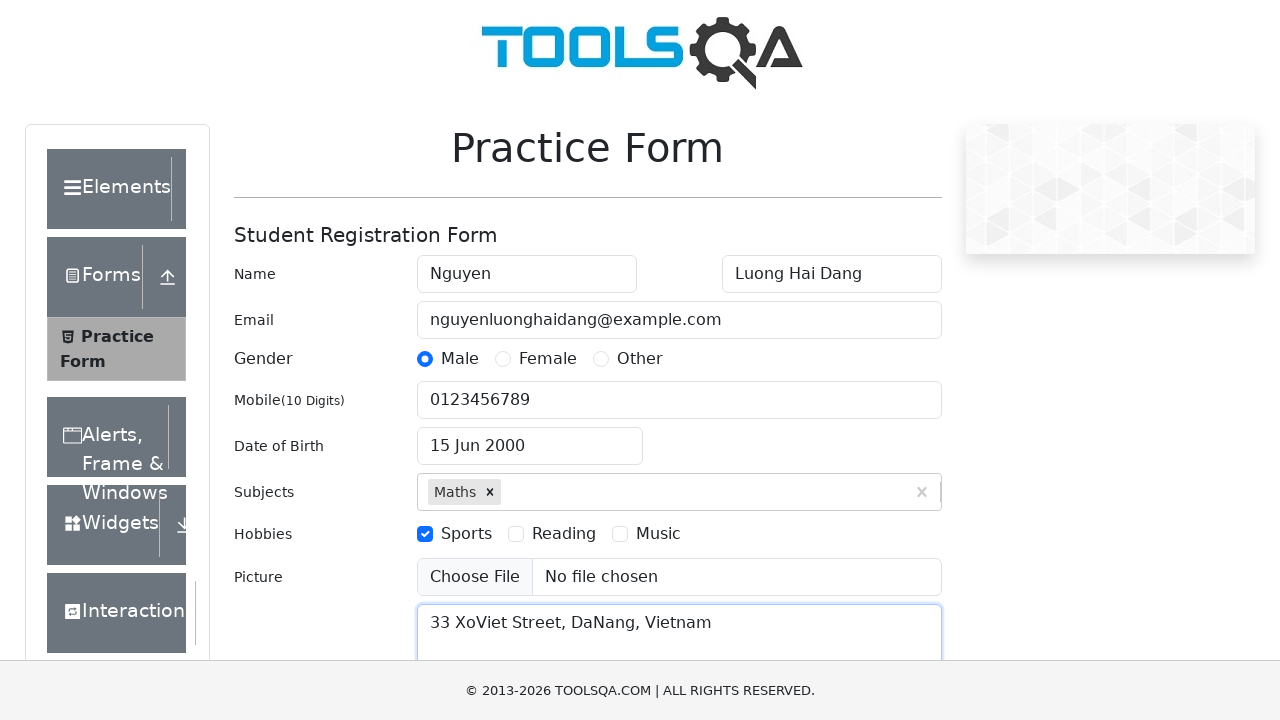

Scrolled to bottom of the form page
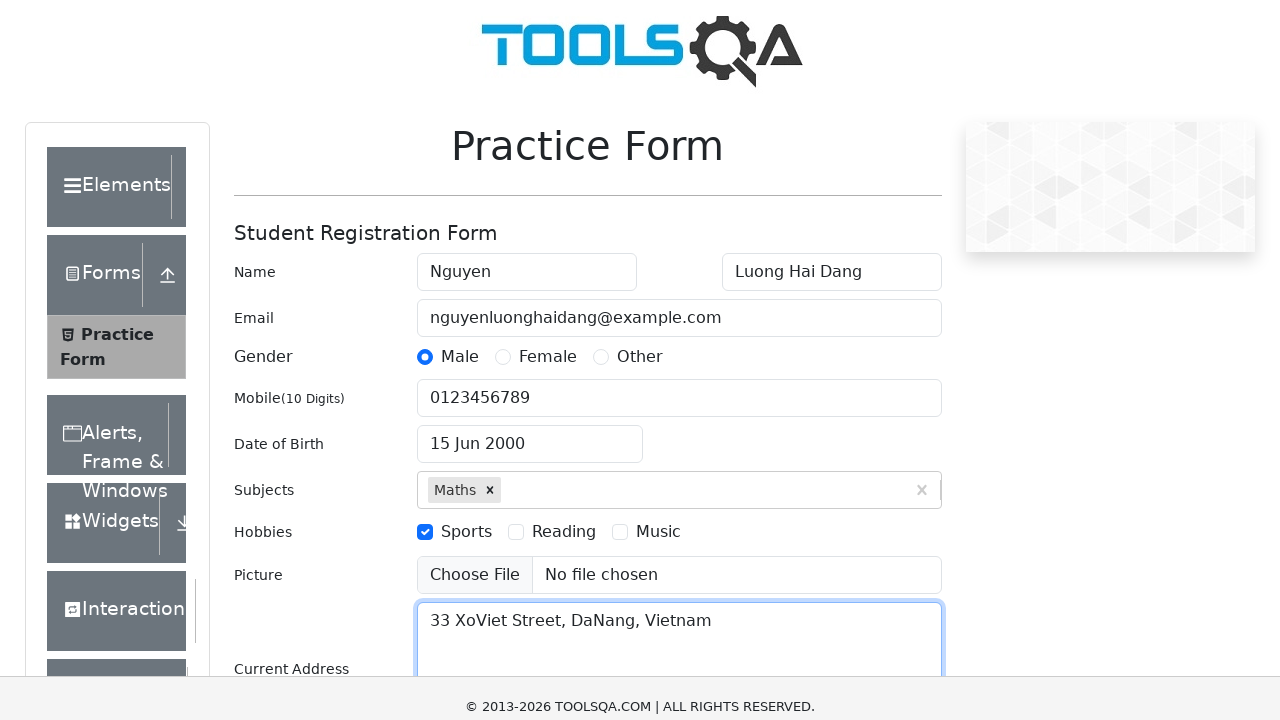

Clicked state dropdown to open at (527, 437) on #state
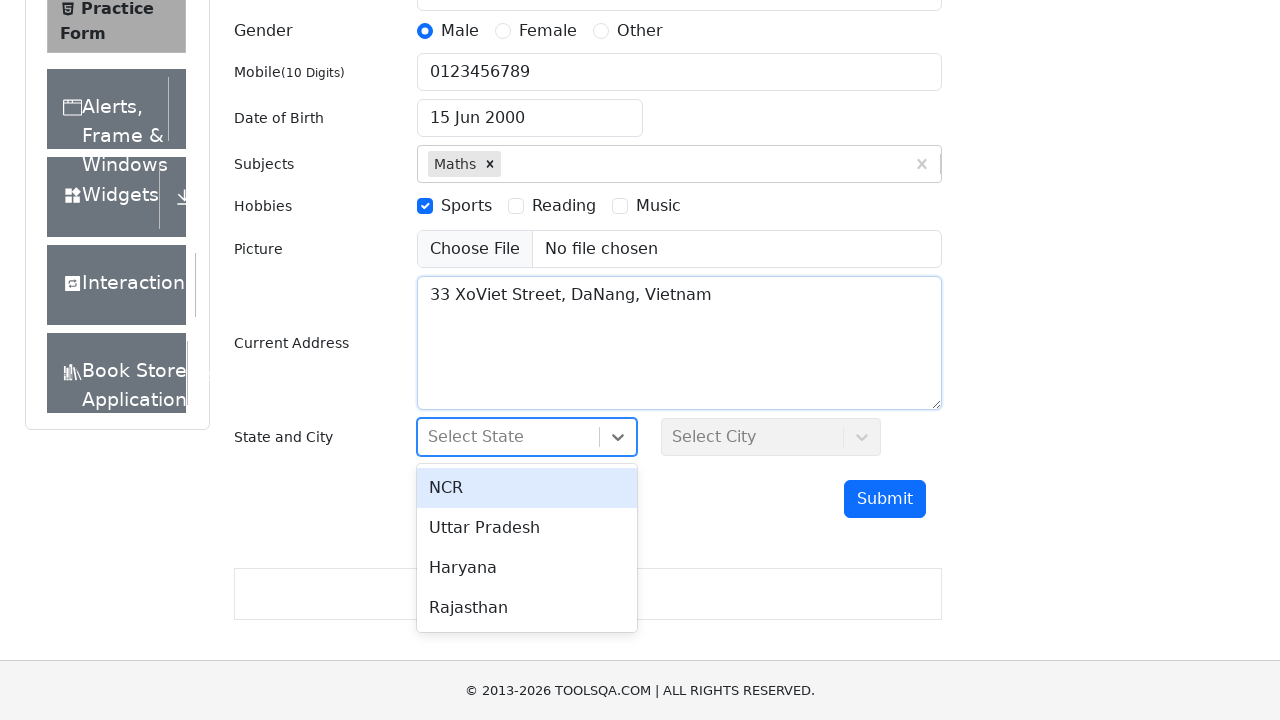

Selected NCR from state dropdown at (527, 488) on xpath=//div[text()='NCR']
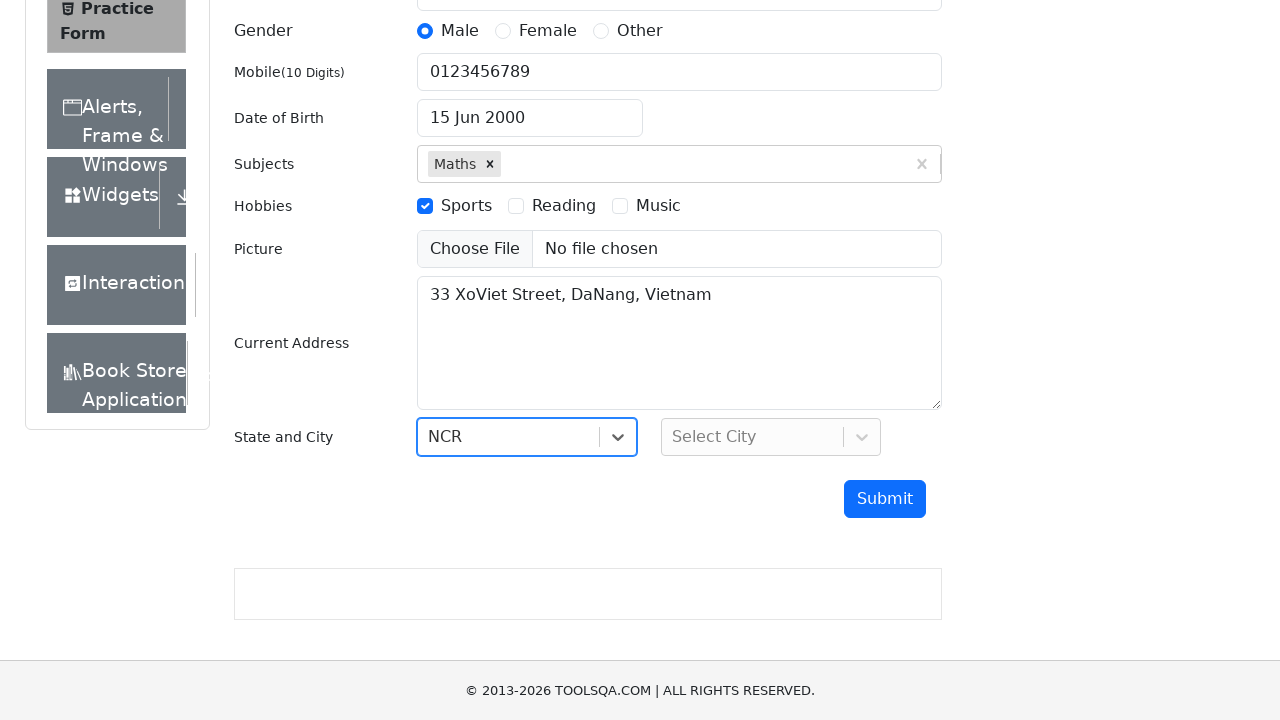

Clicked city dropdown to open at (771, 437) on #city
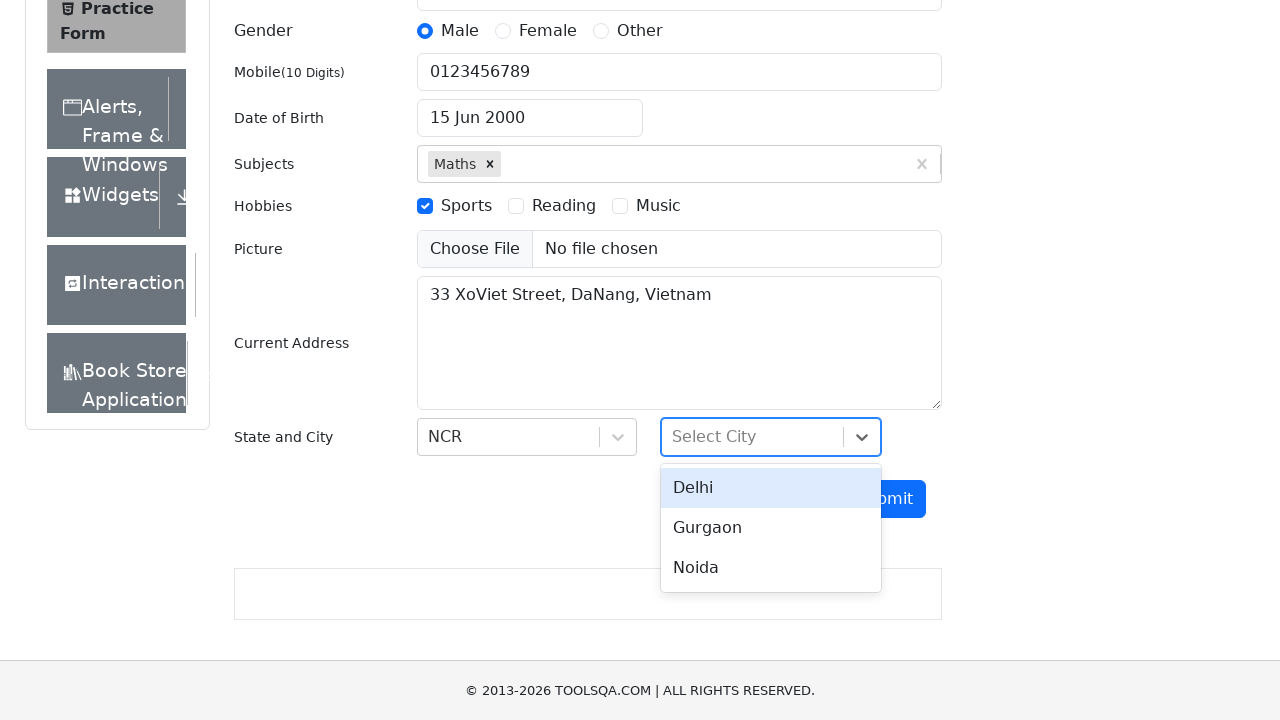

Selected Delhi from city dropdown at (771, 488) on xpath=//div[text()='Delhi']
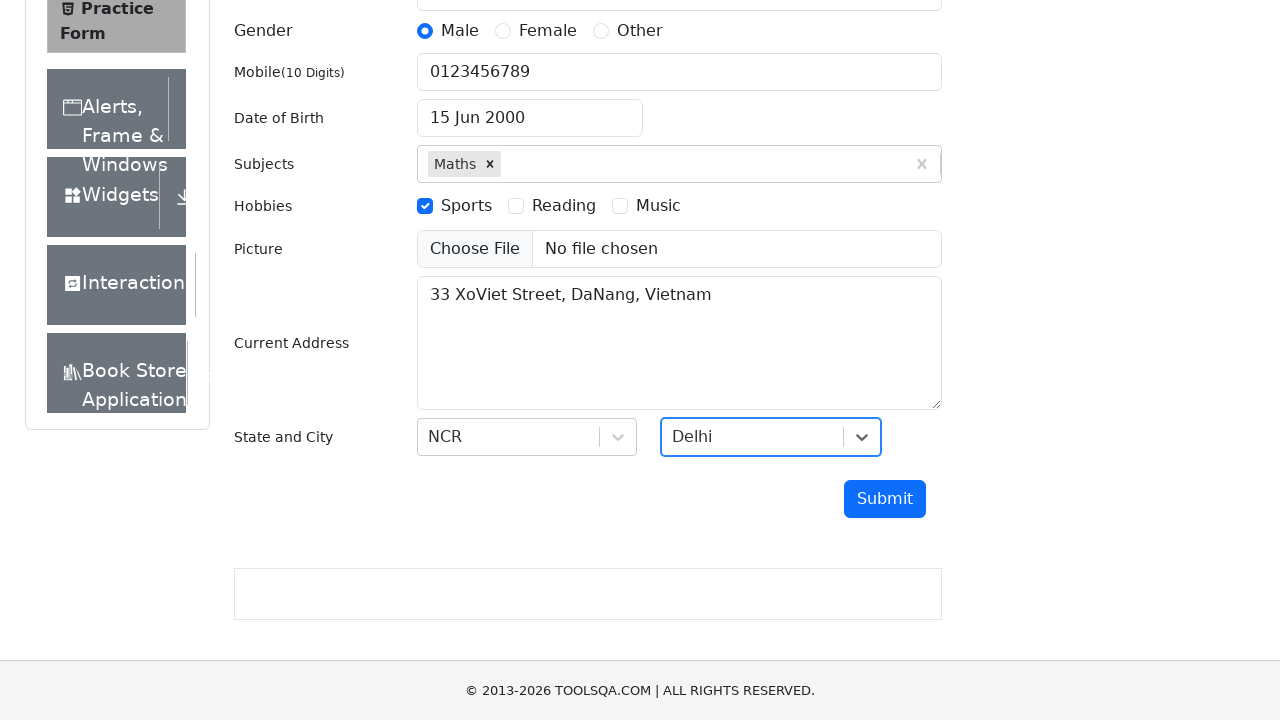

Clicked submit button to submit the form at (885, 499) on #submit
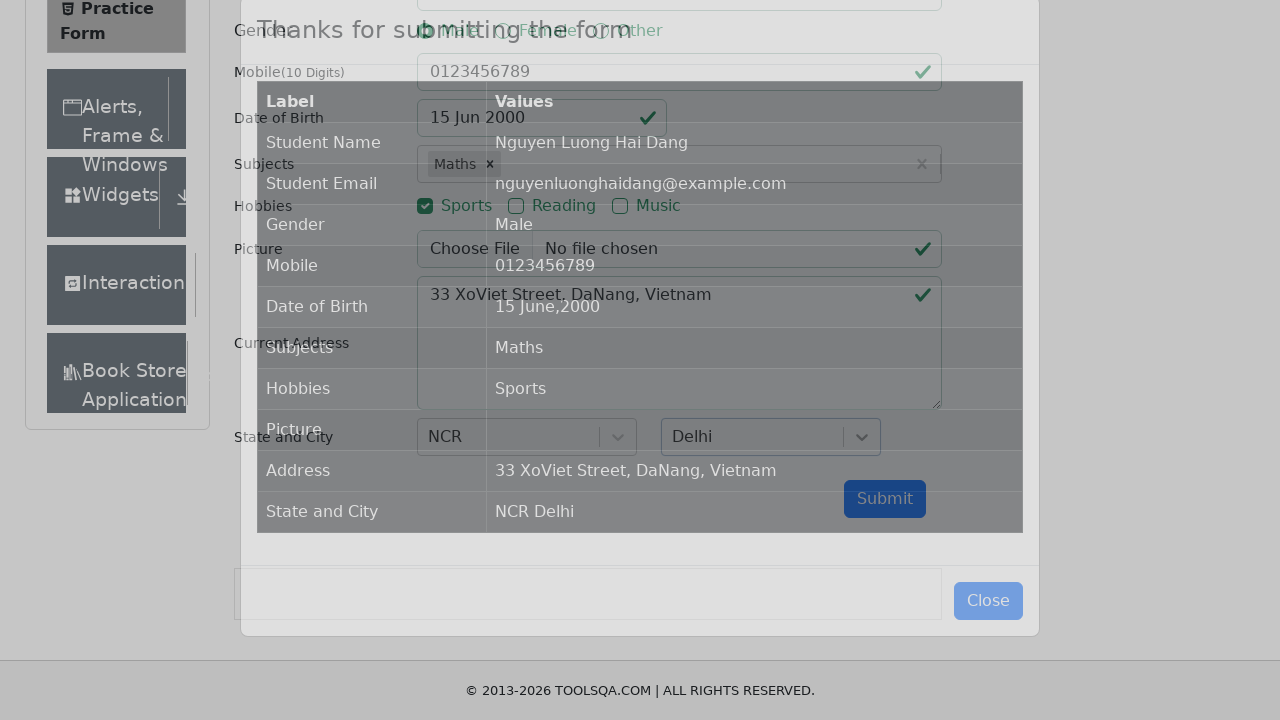

Waited for submission confirmation modal to appear
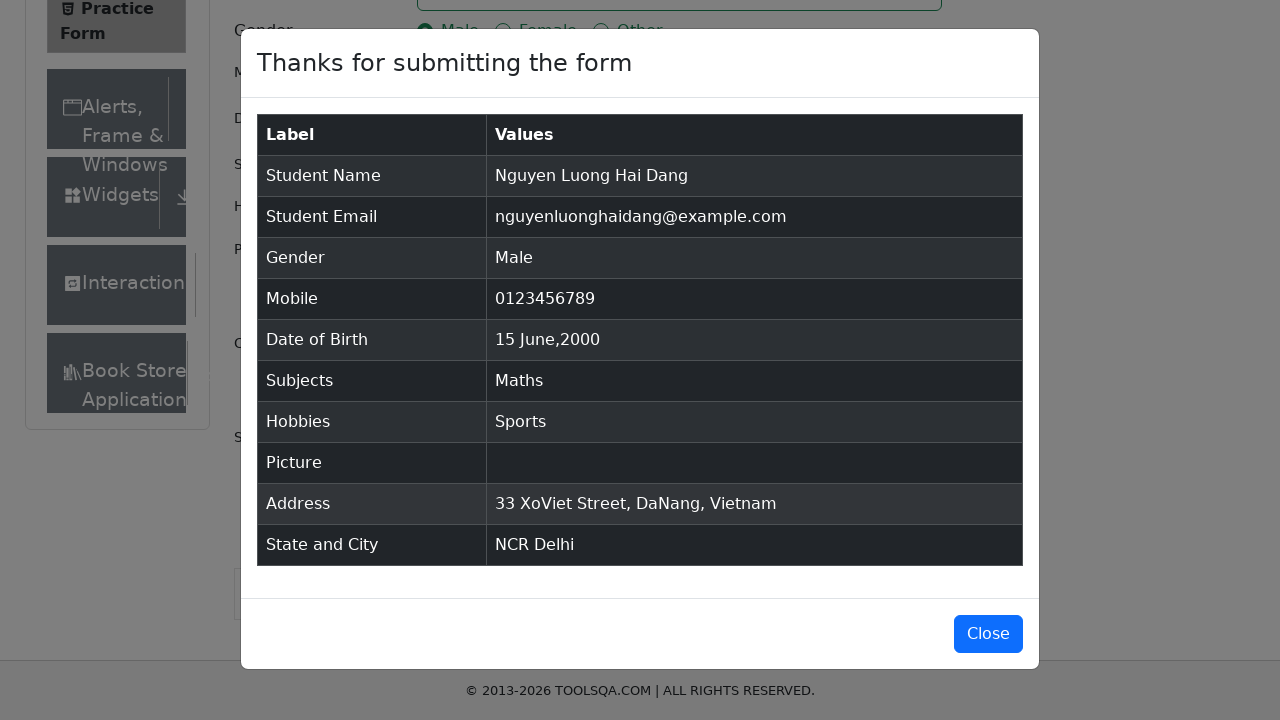

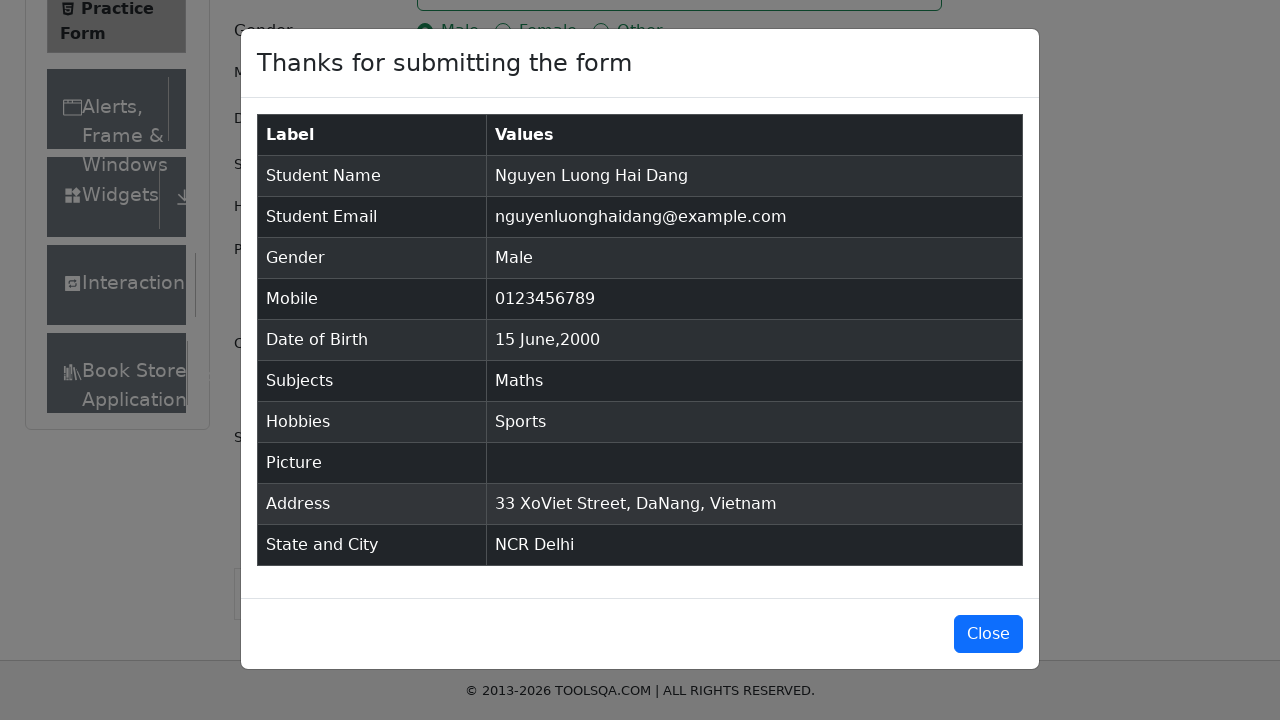